Tests the Famcare menu item by verifying its text and href, clicking it, and verifying navigation

Starting URL: https://famcare.app/

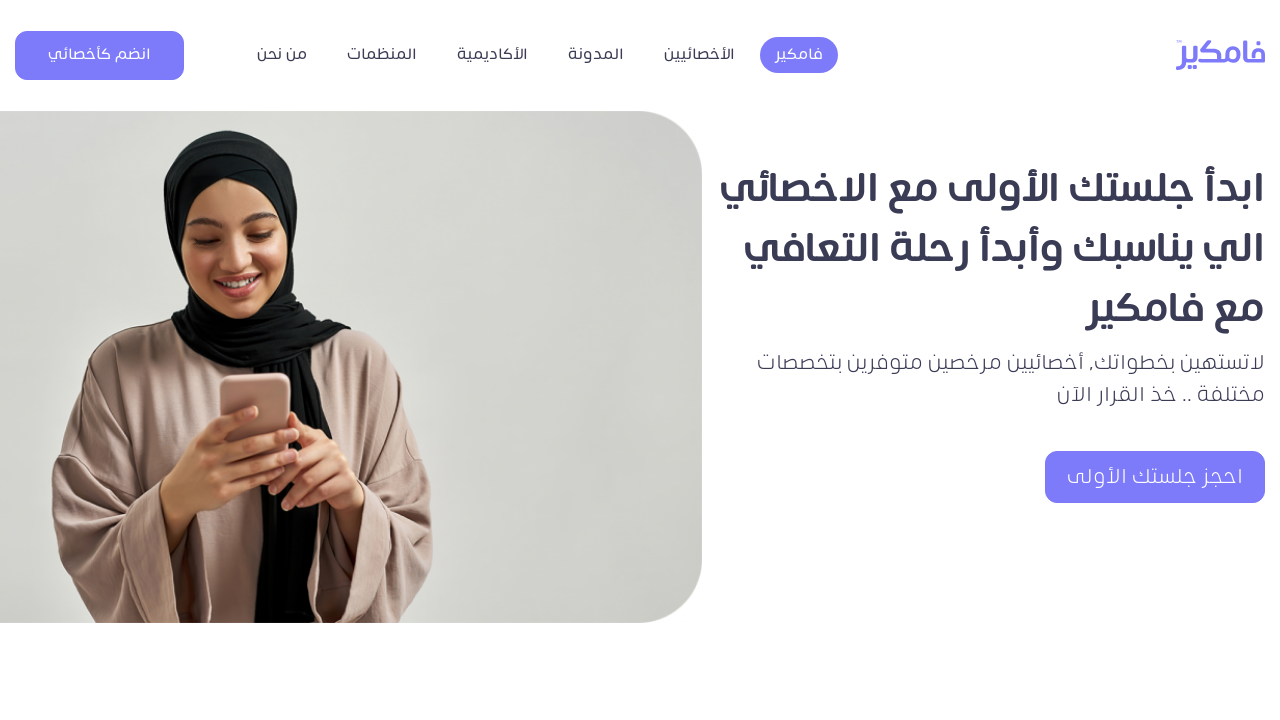

Located Famcare menu item element
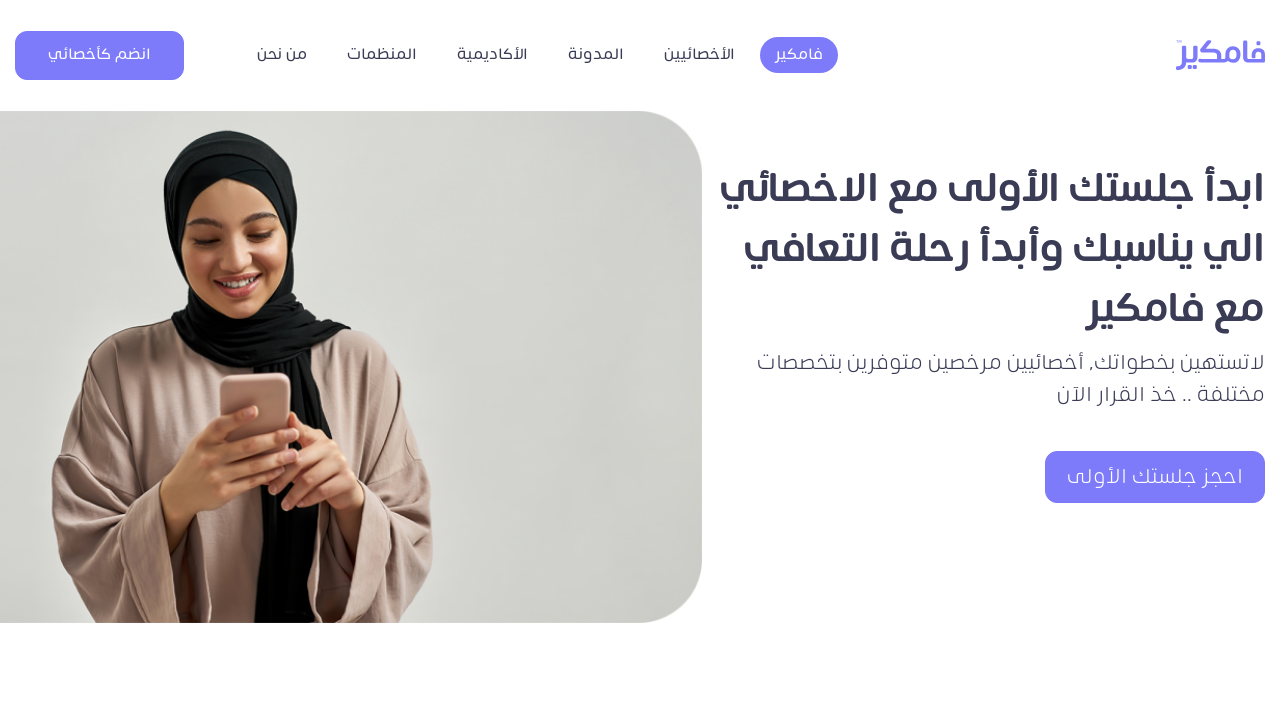

Famcare menu item became visible
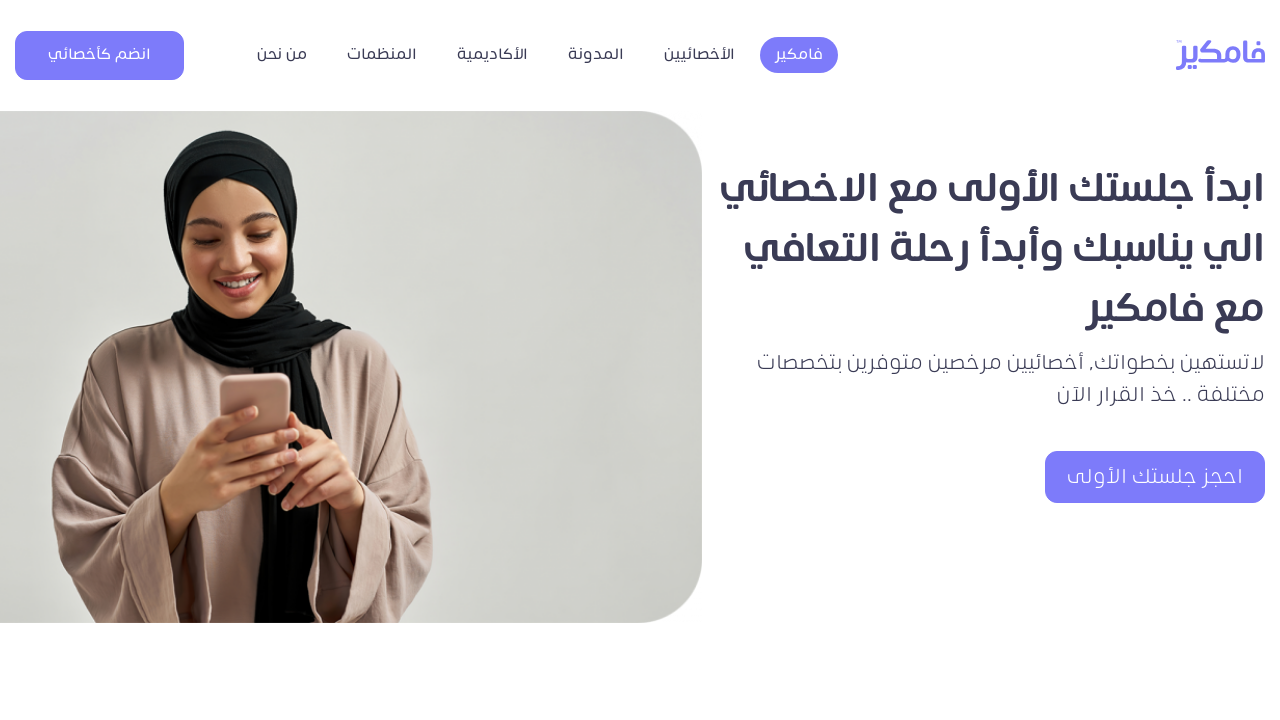

Verified Famcare menu item text is 'فامكير'
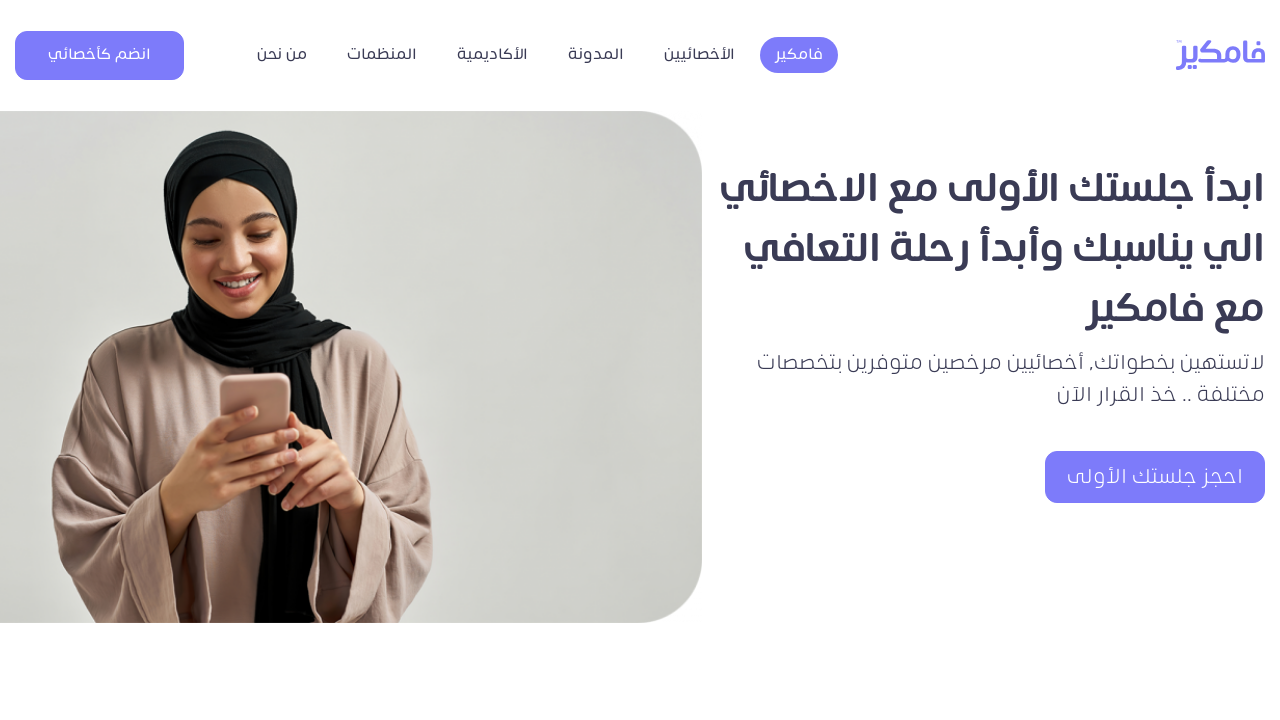

Verified Famcare menu item href is 'https://famcare.app/'
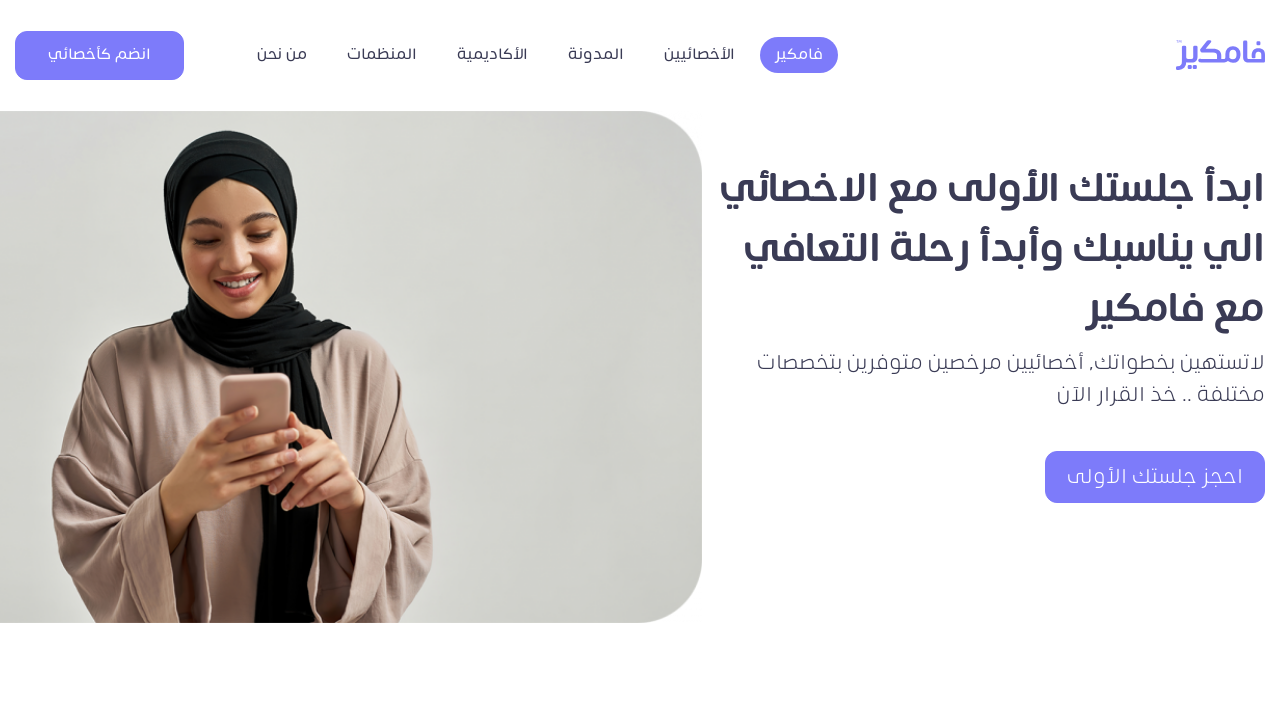

Clicked Famcare menu item at (799, 55) on #menu-item-6 > .nav-link
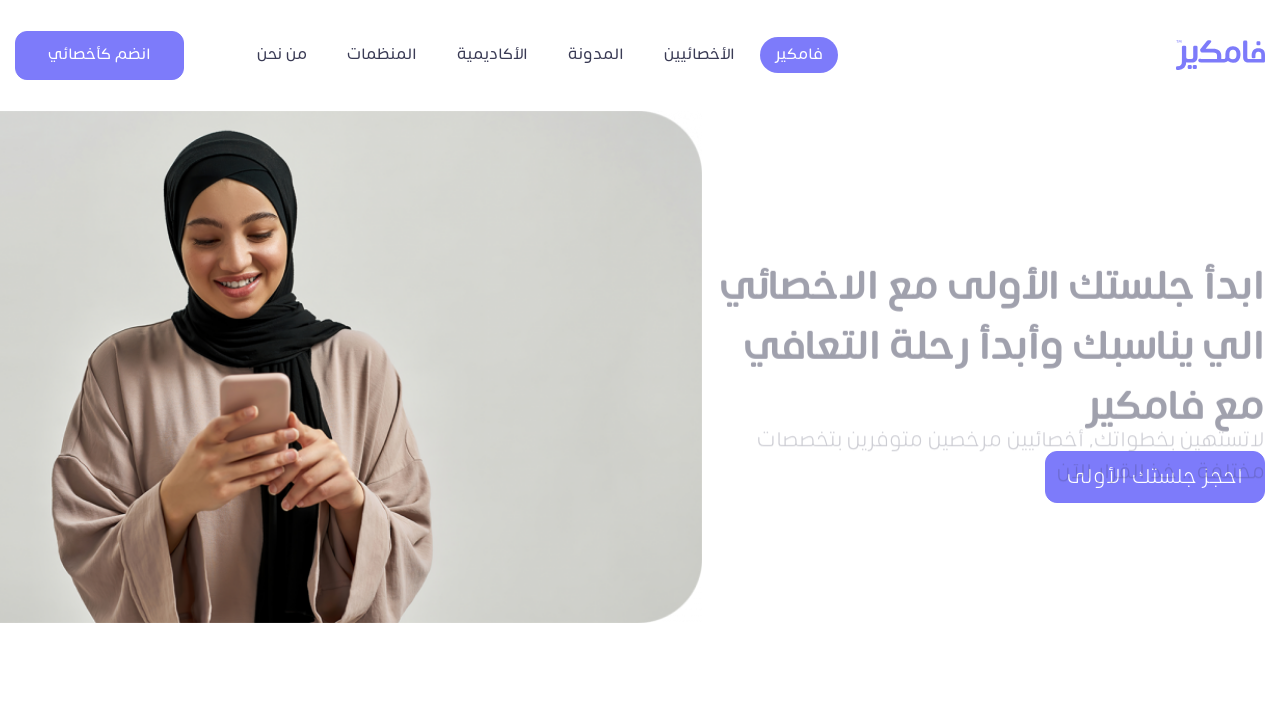

Verified navigation to Famcare homepage (https://famcare.app/)
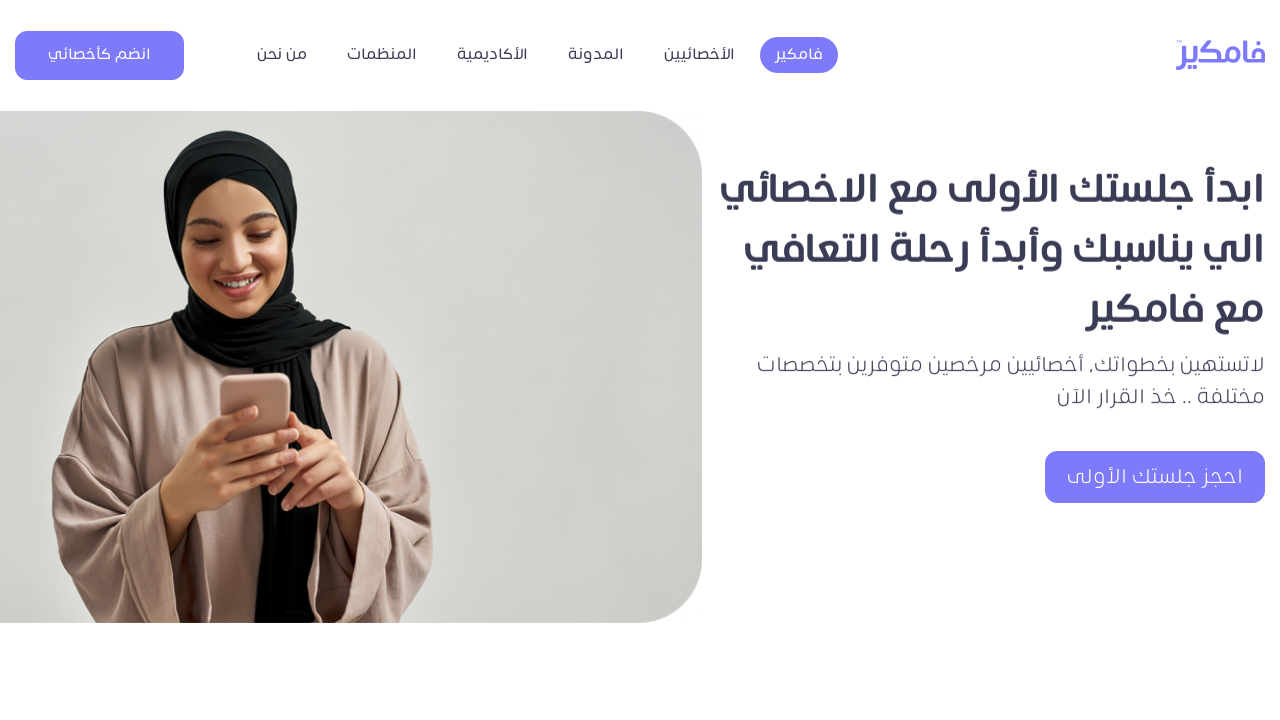

Navigated back to previous page
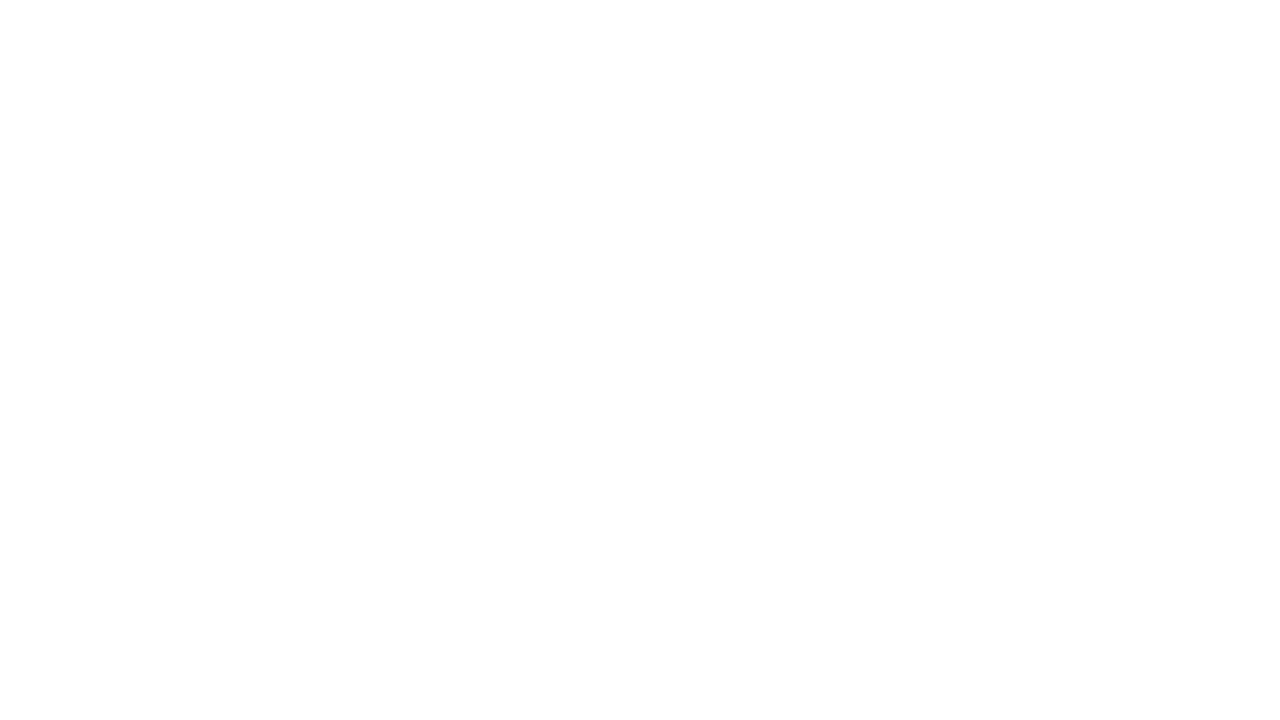

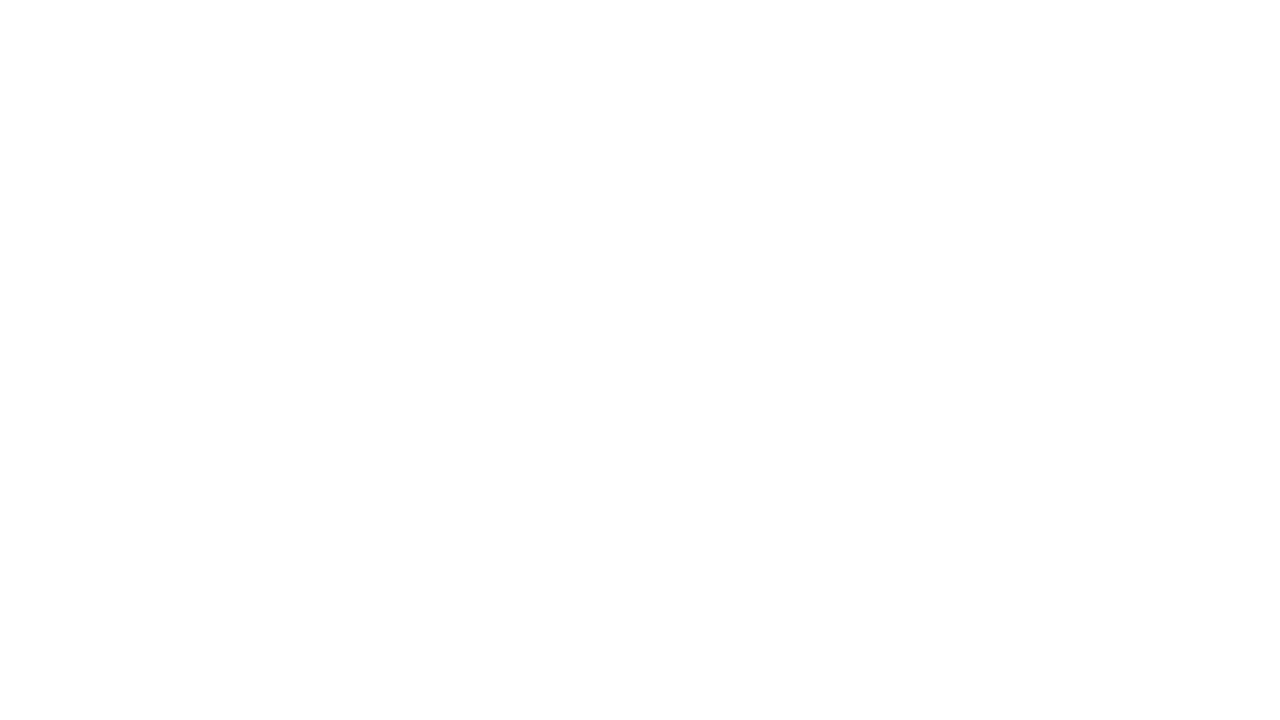